Tests adding multiple specific items (Brocolli, Cucumber, Beetroot, Carrot) to a shopping cart on a practice e-commerce site by iterating through available products and clicking the add to cart button for matching items.

Starting URL: https://rahulshettyacademy.com/seleniumPractise/

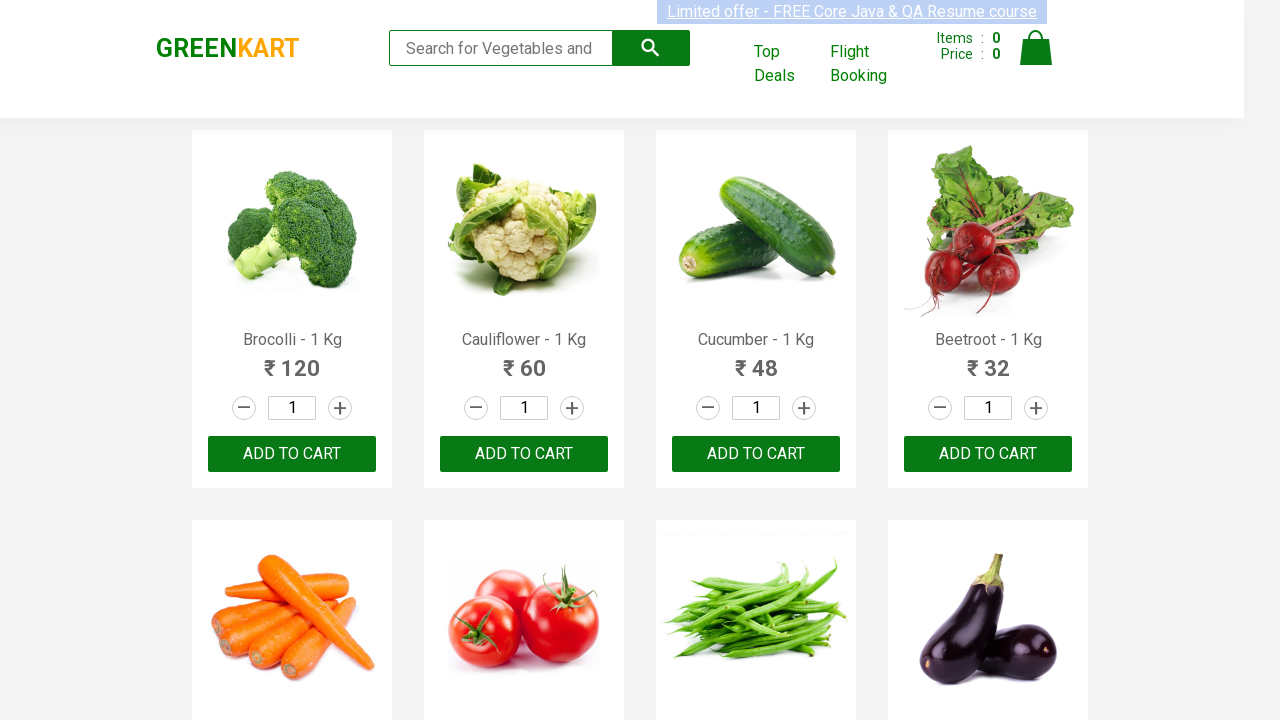

Waited for product list to load
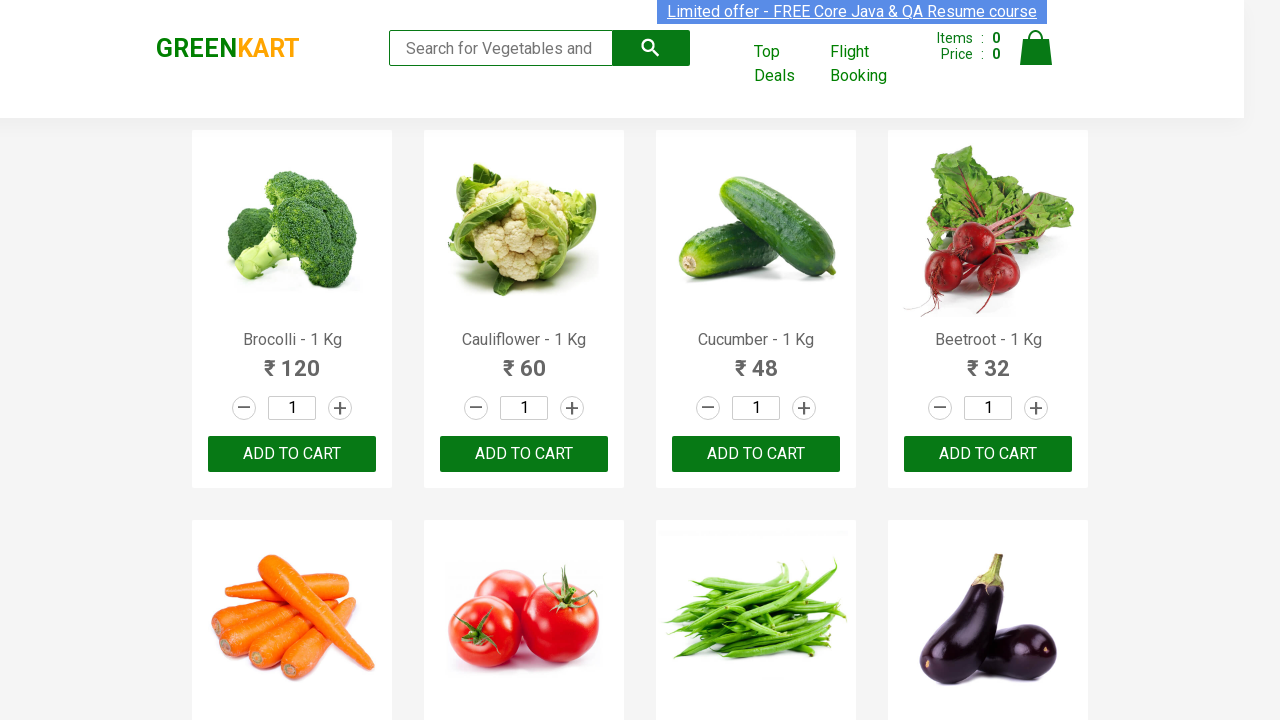

Retrieved all product name elements
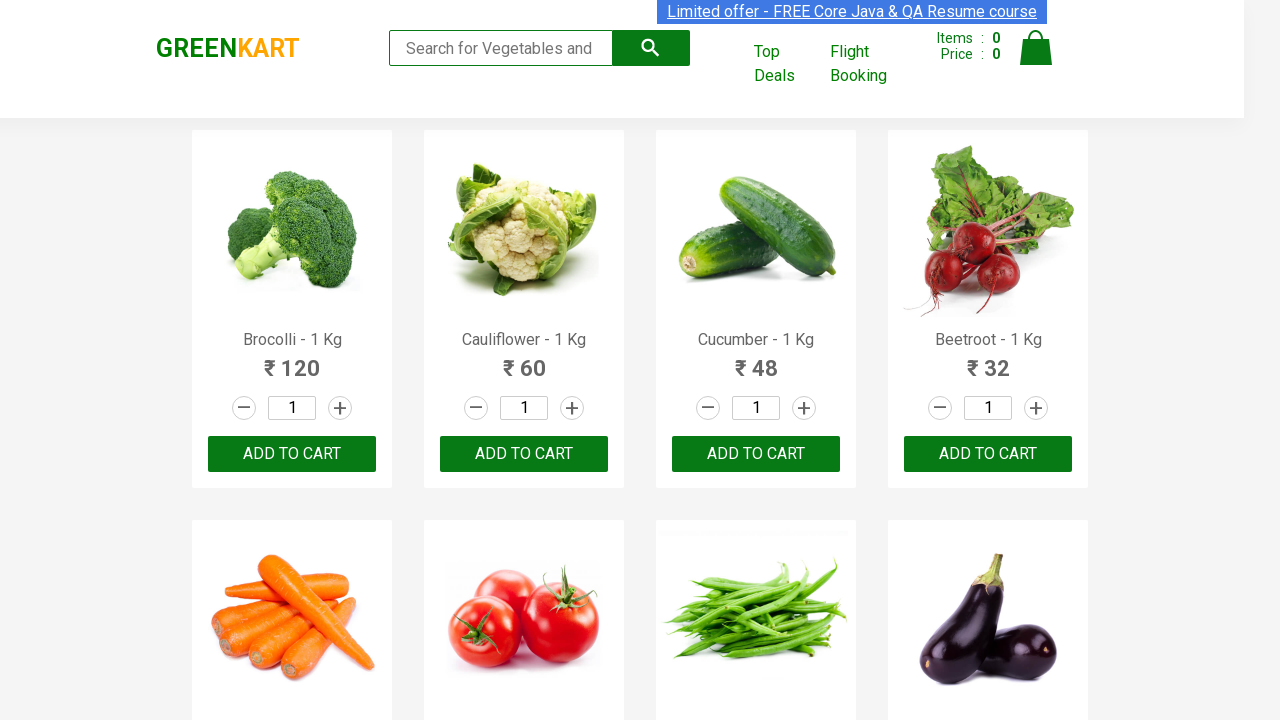

Clicked Add to Cart button for Brocolli at (292, 454) on xpath=//div[@class='product-action']/button >> nth=0
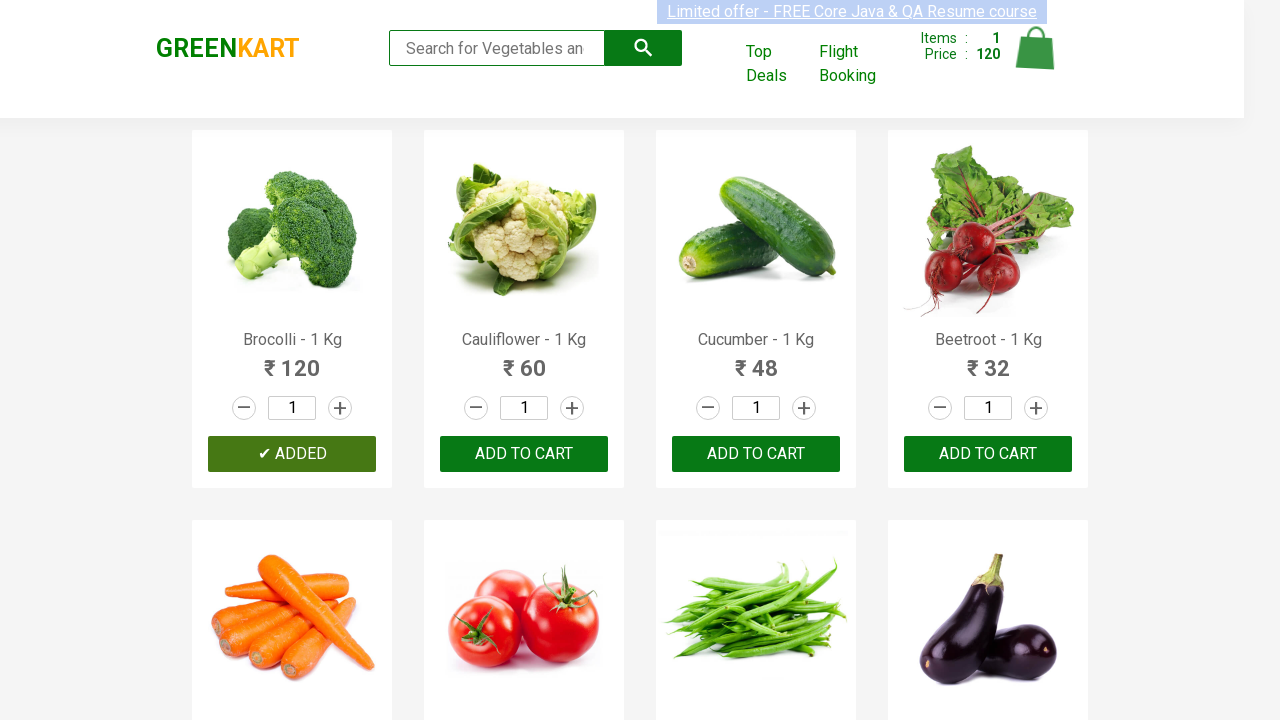

Clicked Add to Cart button for Brocolli at (524, 454) on xpath=//div[@class='product-action']/button >> nth=1
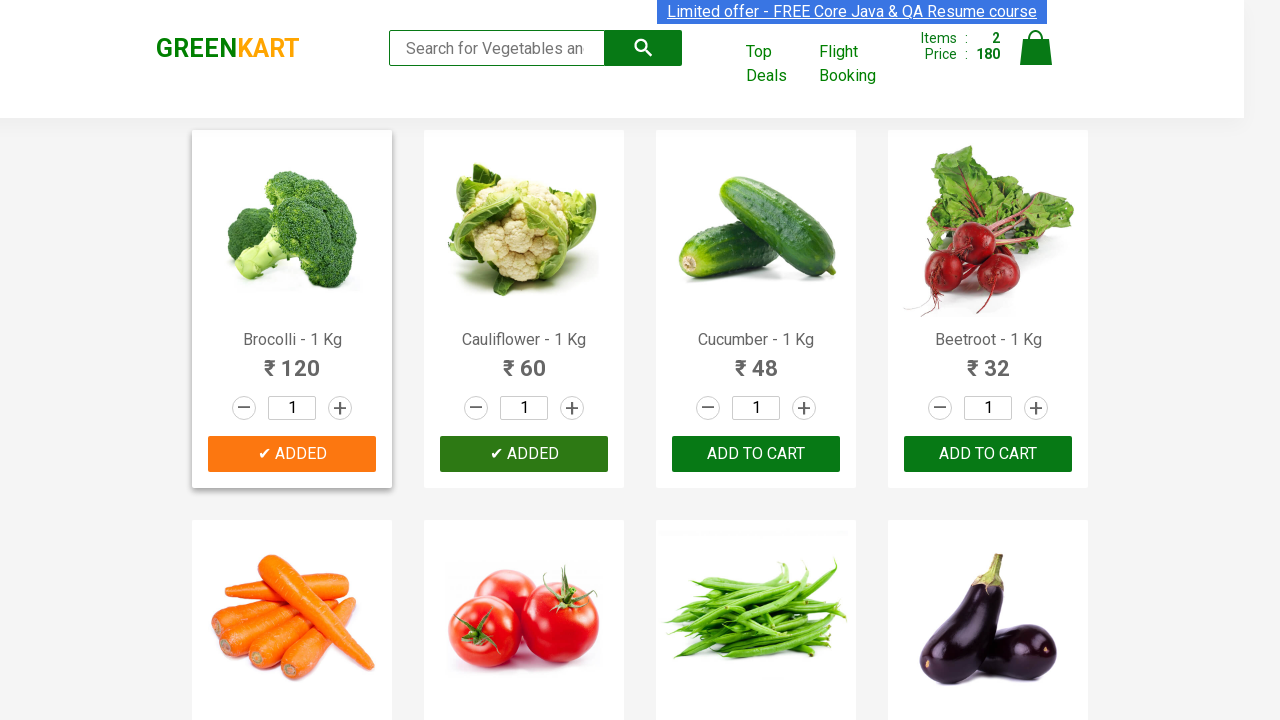

Clicked Add to Cart button for Brocolli at (756, 454) on xpath=//div[@class='product-action']/button >> nth=2
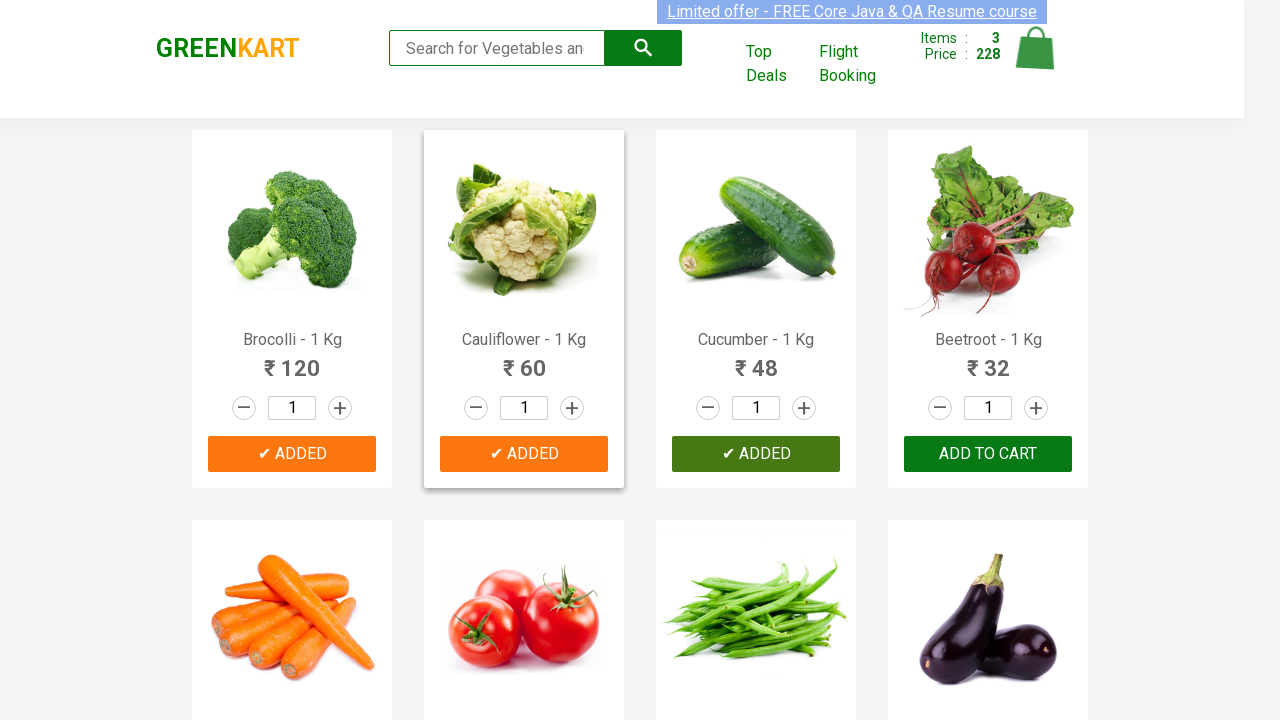

Clicked Add to Cart button for Brocolli at (988, 454) on xpath=//div[@class='product-action']/button >> nth=3
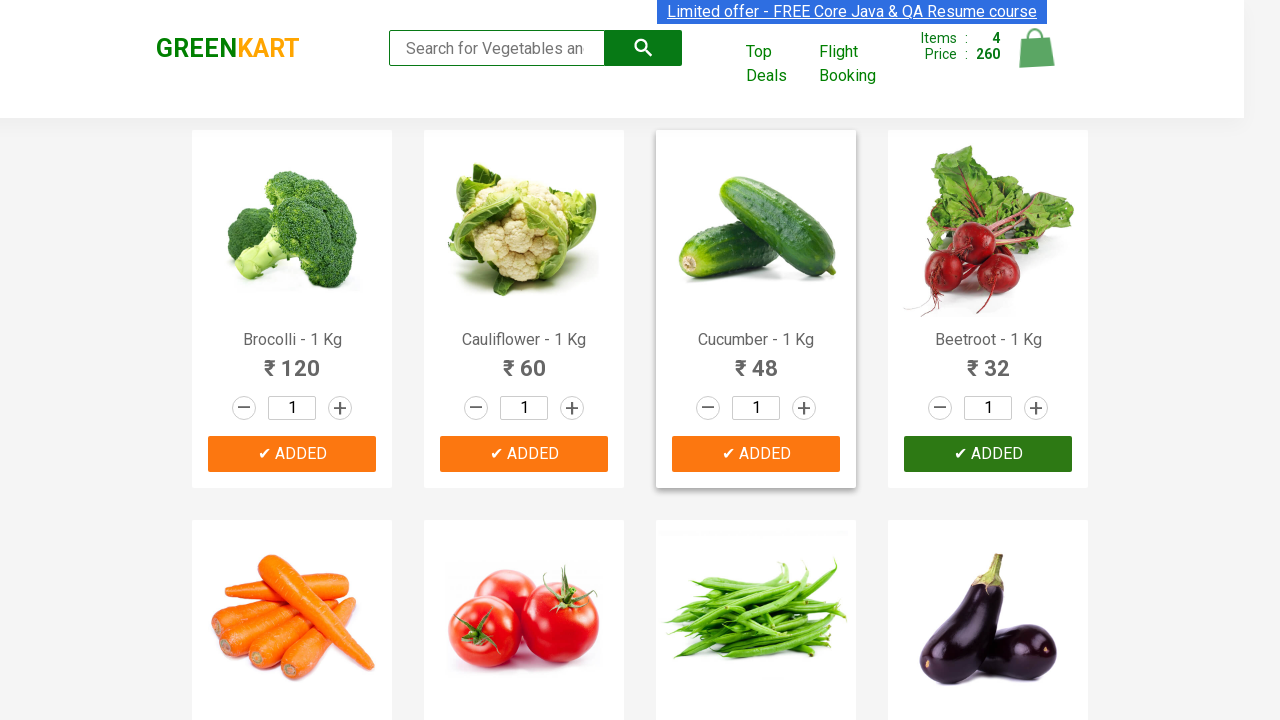

Waited for cart to update after adding all items
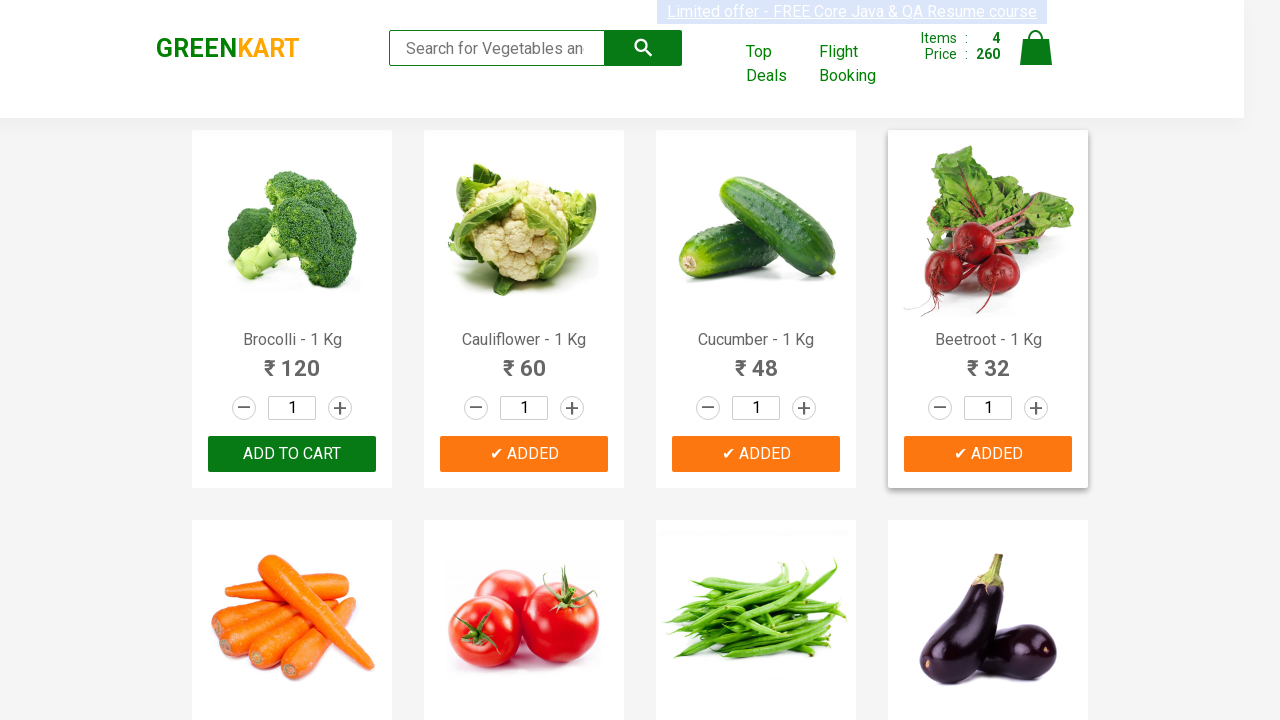

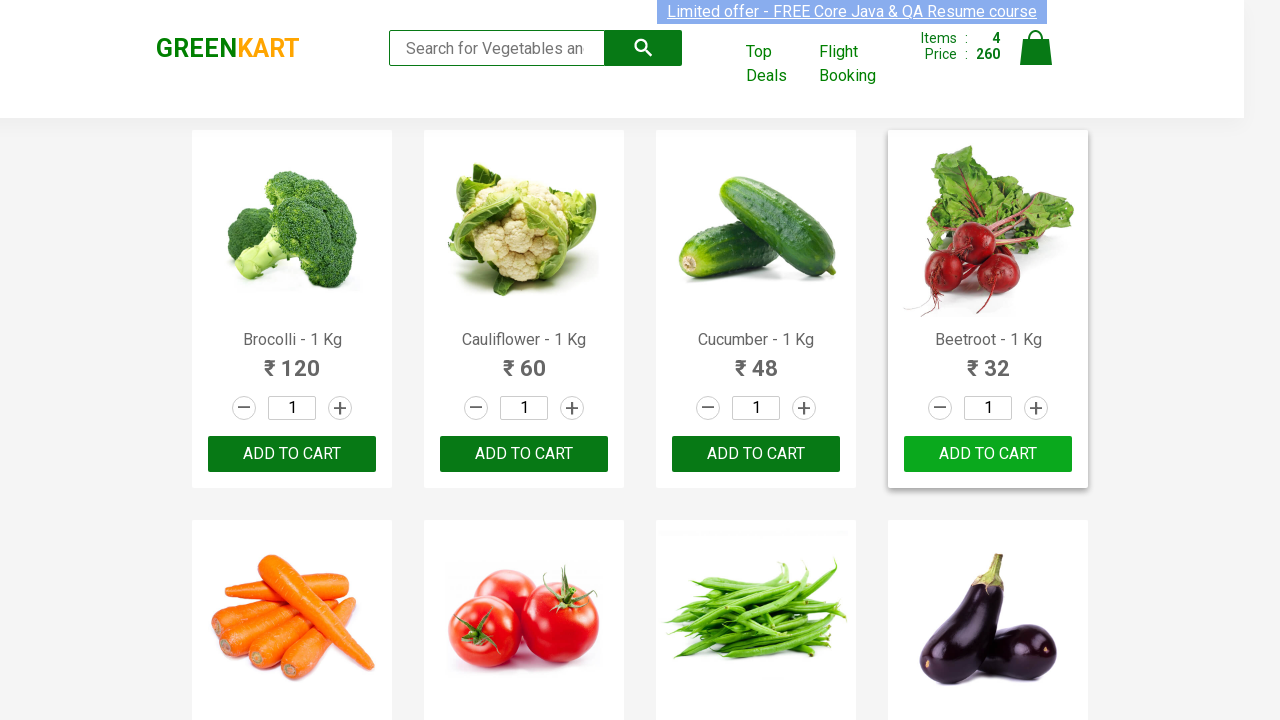